Tests that all benefit icons on the JDI framework test page are displayed and have the correct background image sprite.

Starting URL: https://jdi-framework.github.io/tests

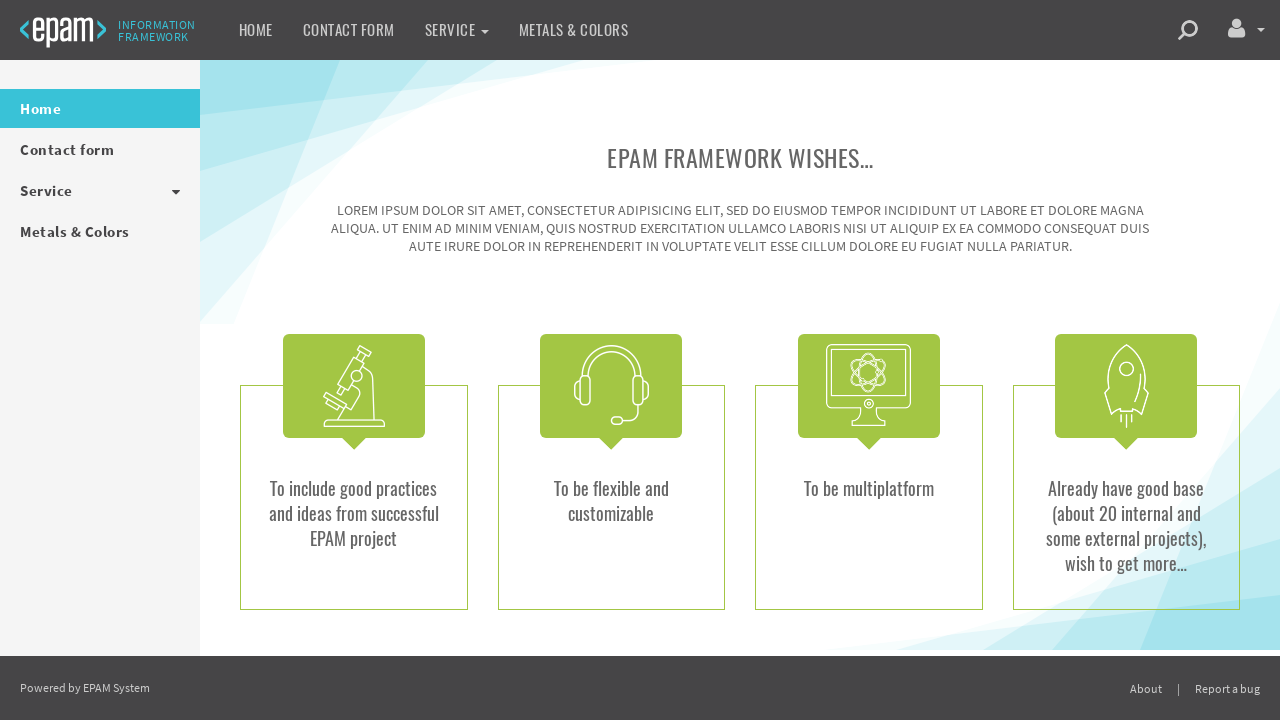

Navigated to JDI framework test page
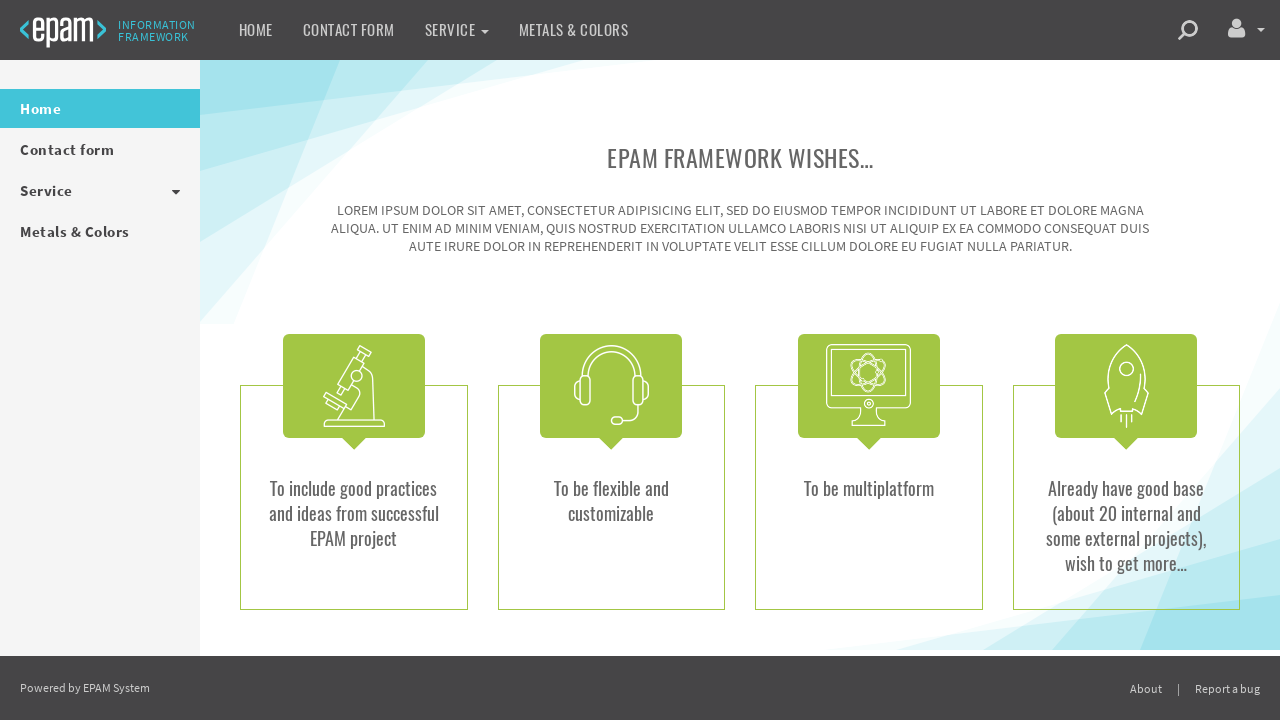

Benefit icons container loaded on page
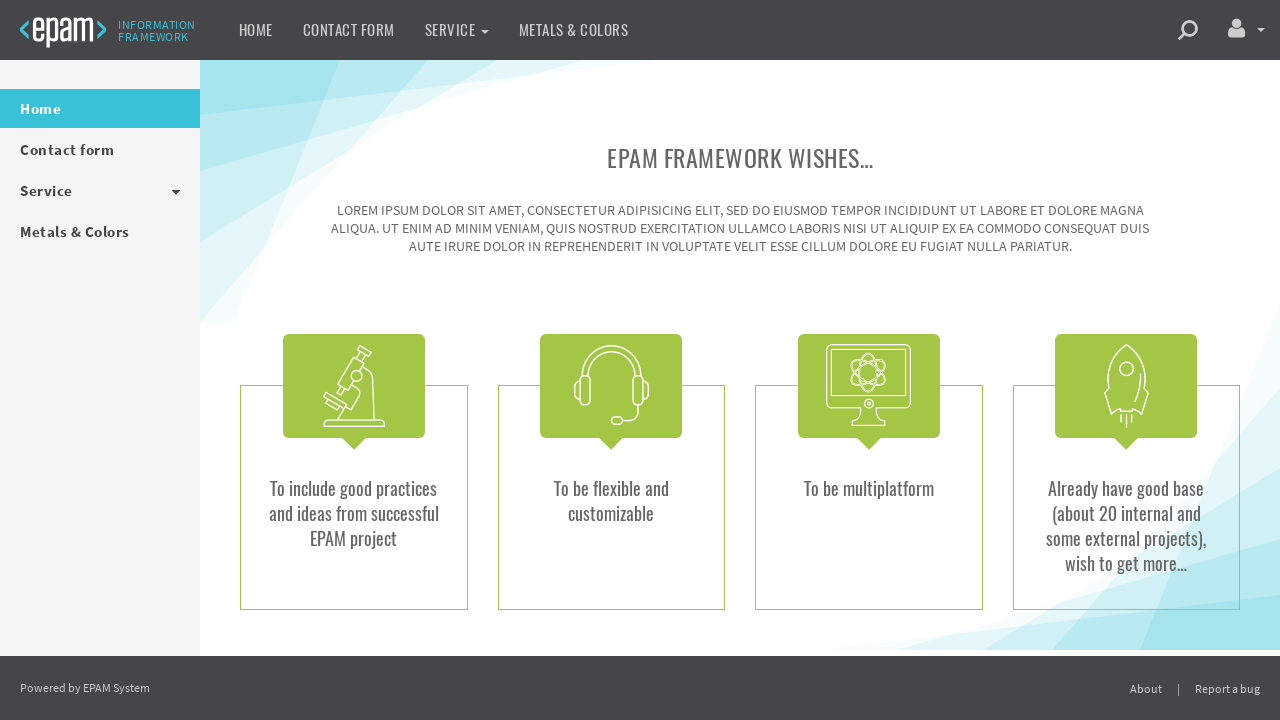

Found 4 benefit icon elements
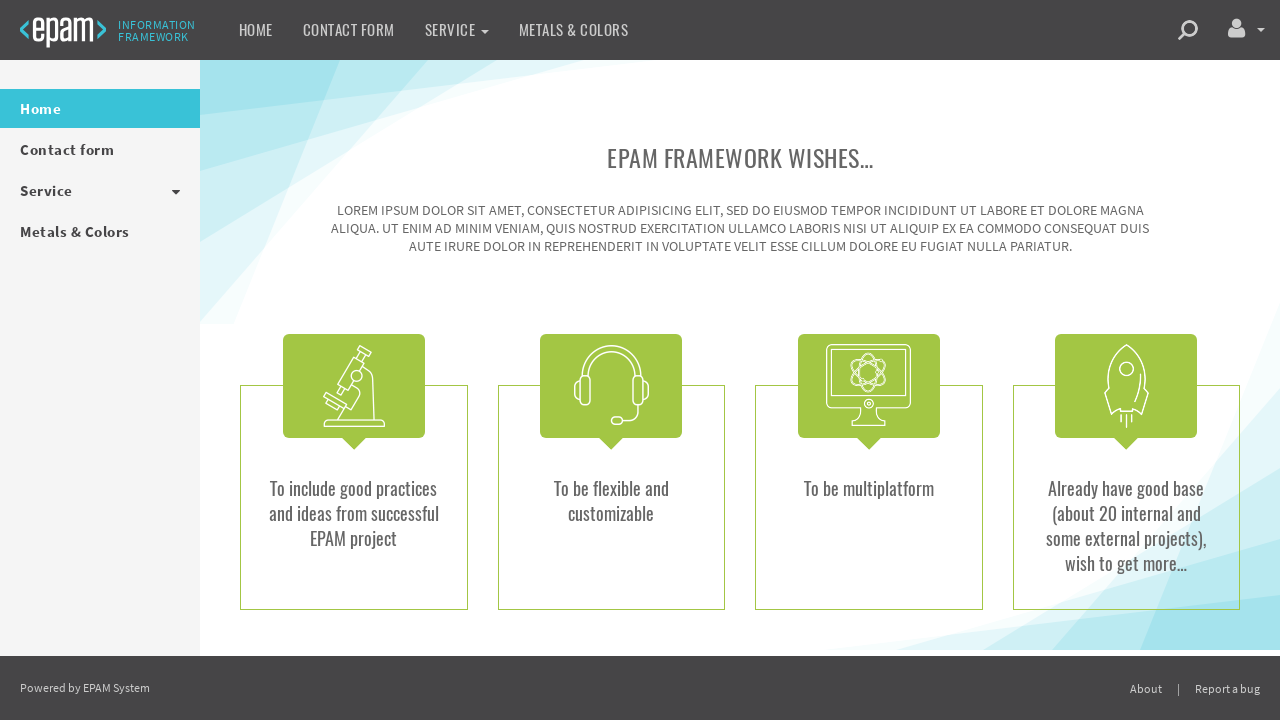

Verified benefit icon 1 is visible
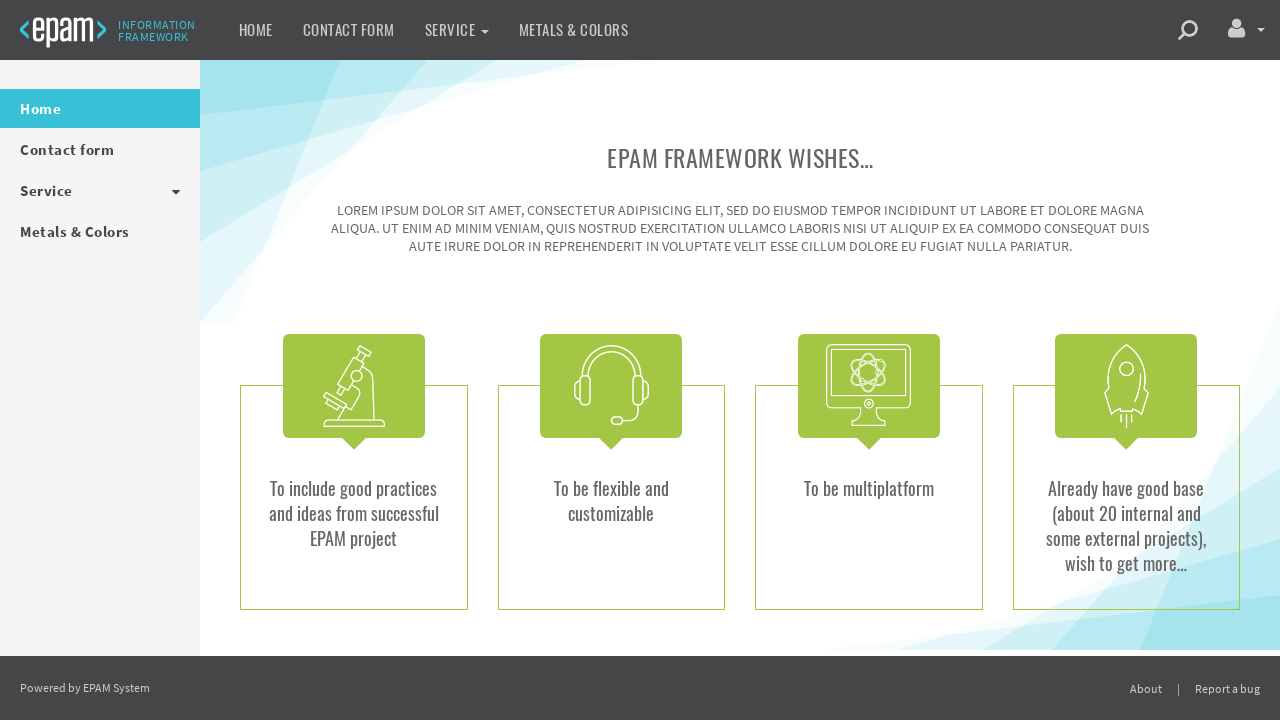

Retrieved background-image style for benefit icon 1
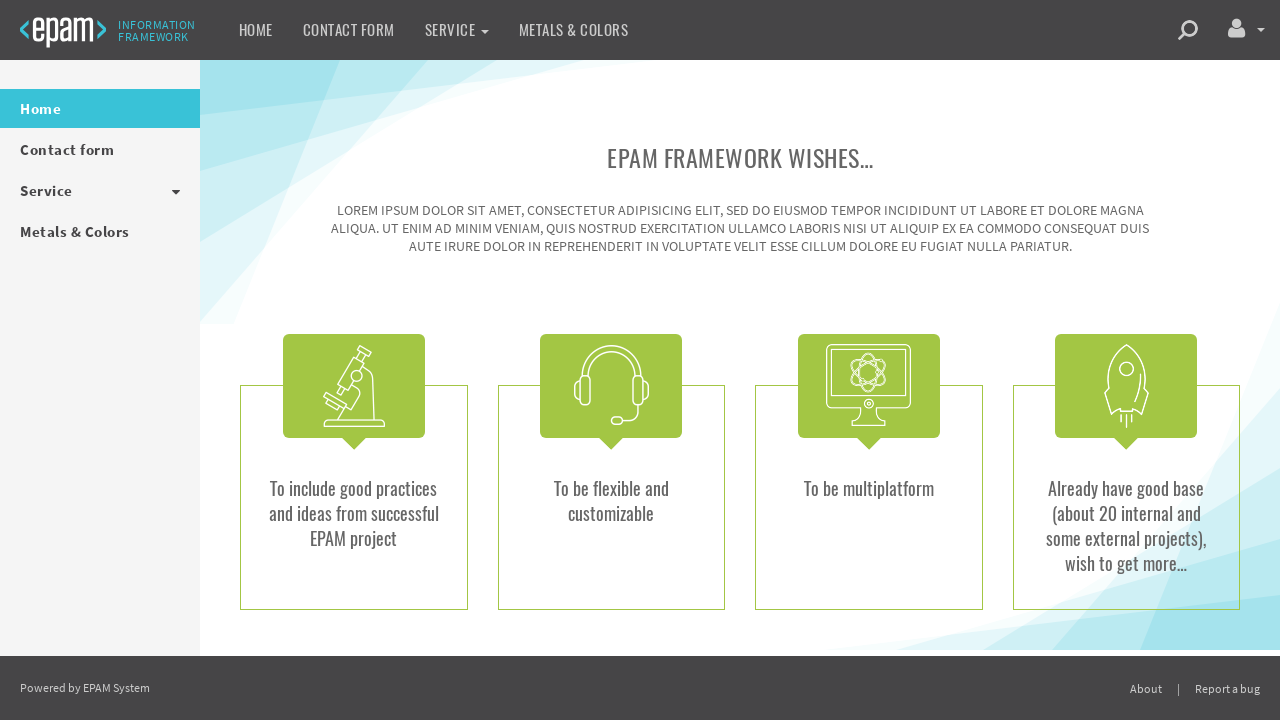

Verified benefit icon 1 has correct sprite.png background image
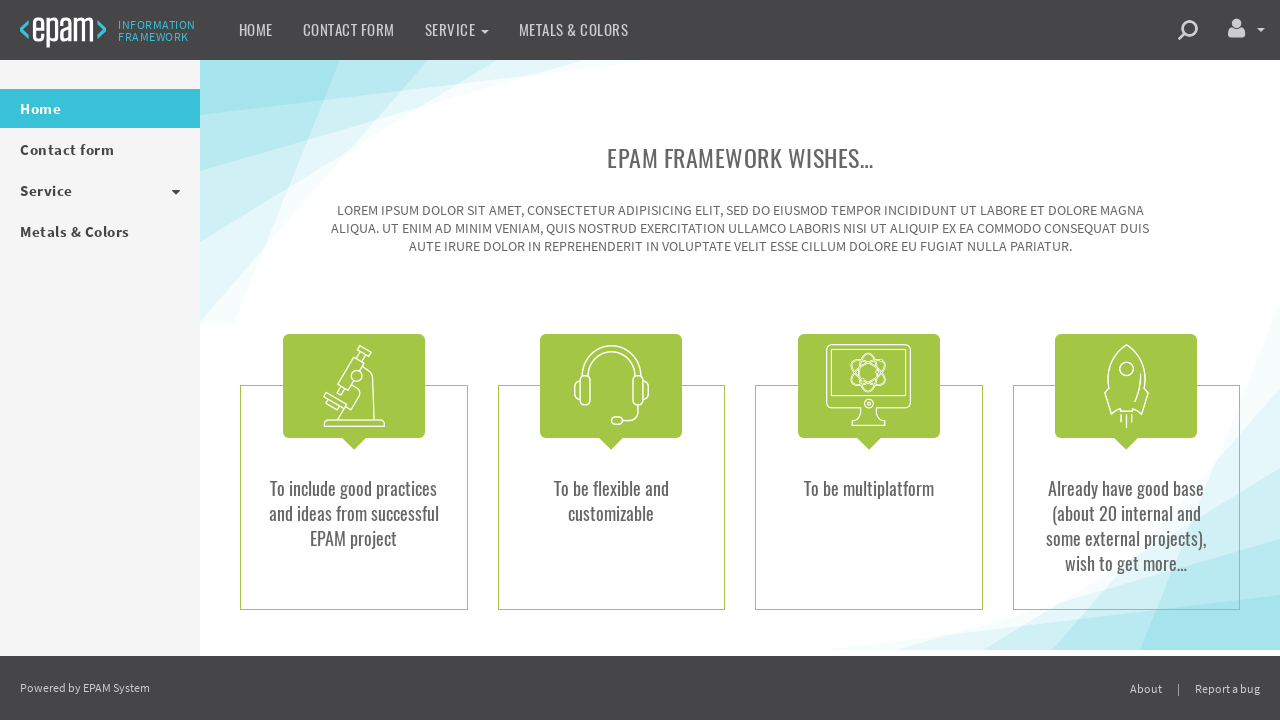

Verified benefit icon 2 is visible
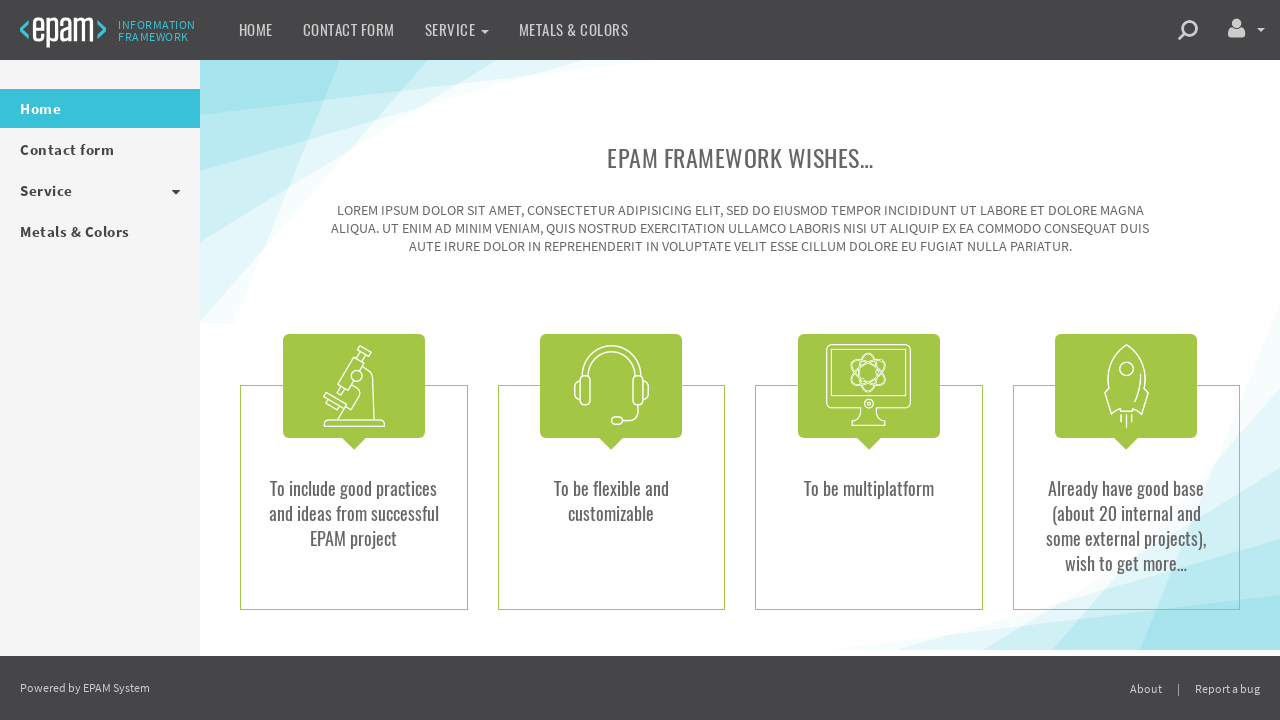

Retrieved background-image style for benefit icon 2
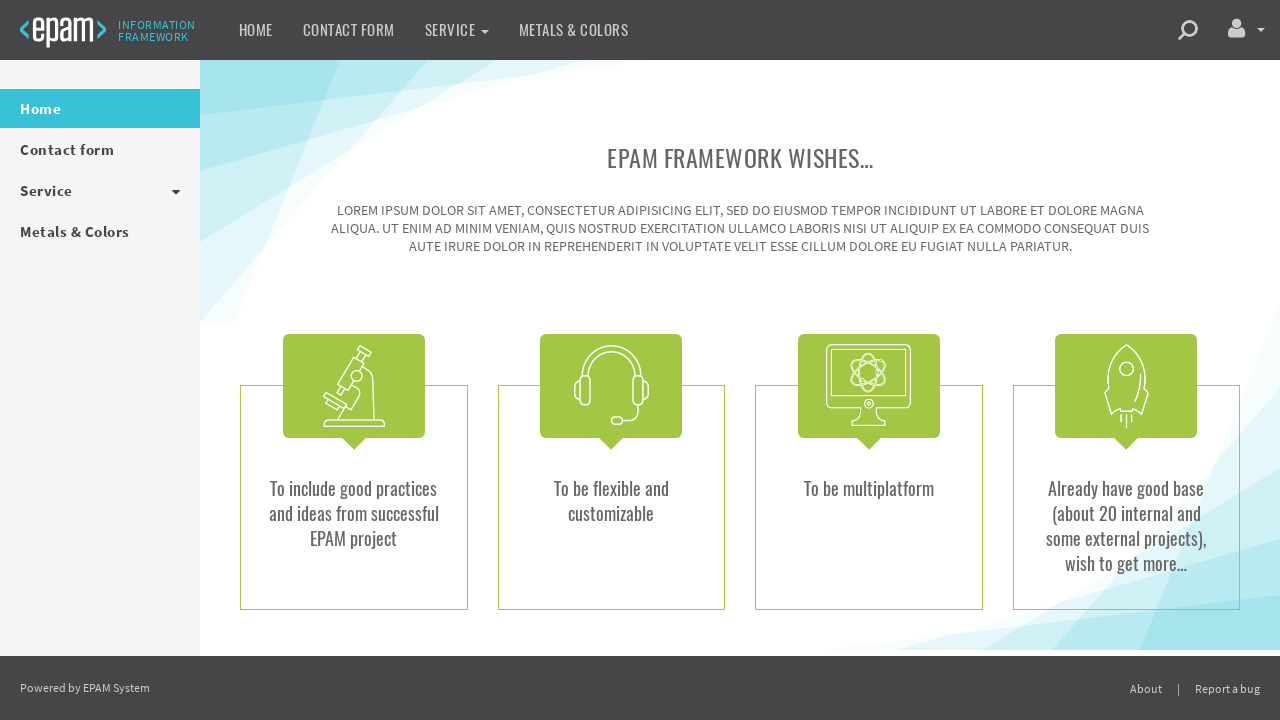

Verified benefit icon 2 has correct sprite.png background image
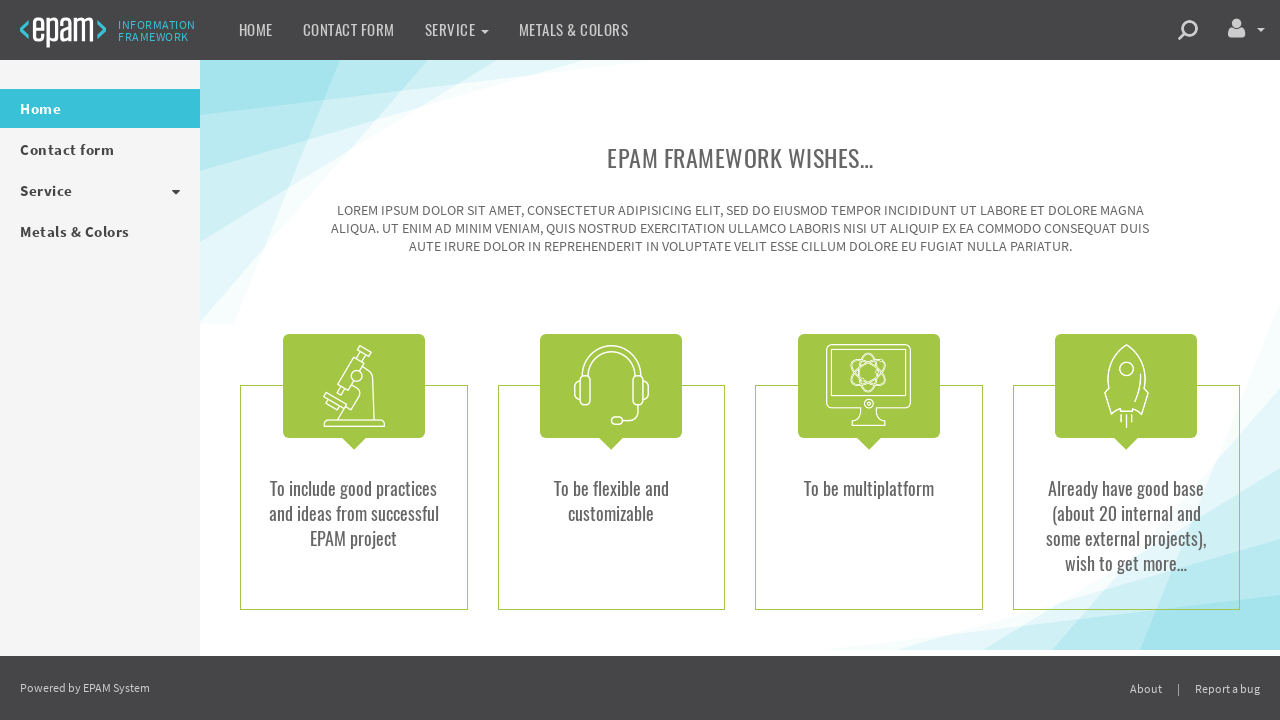

Verified benefit icon 3 is visible
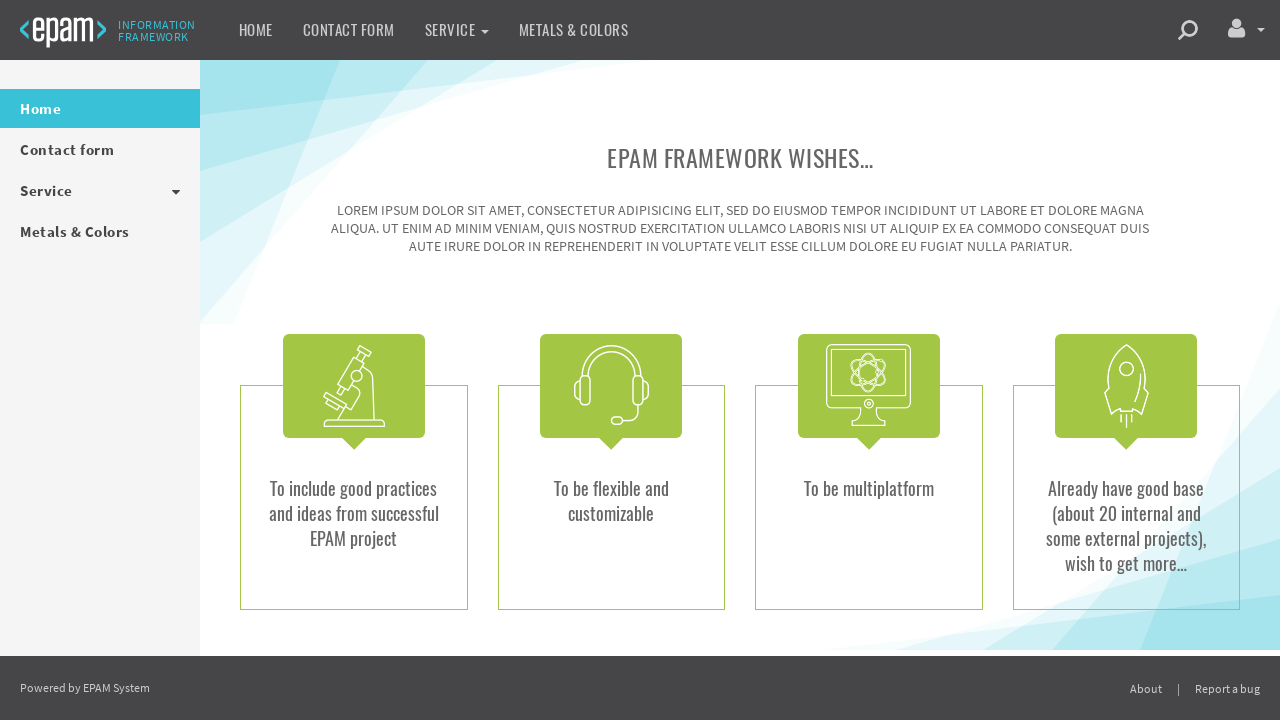

Retrieved background-image style for benefit icon 3
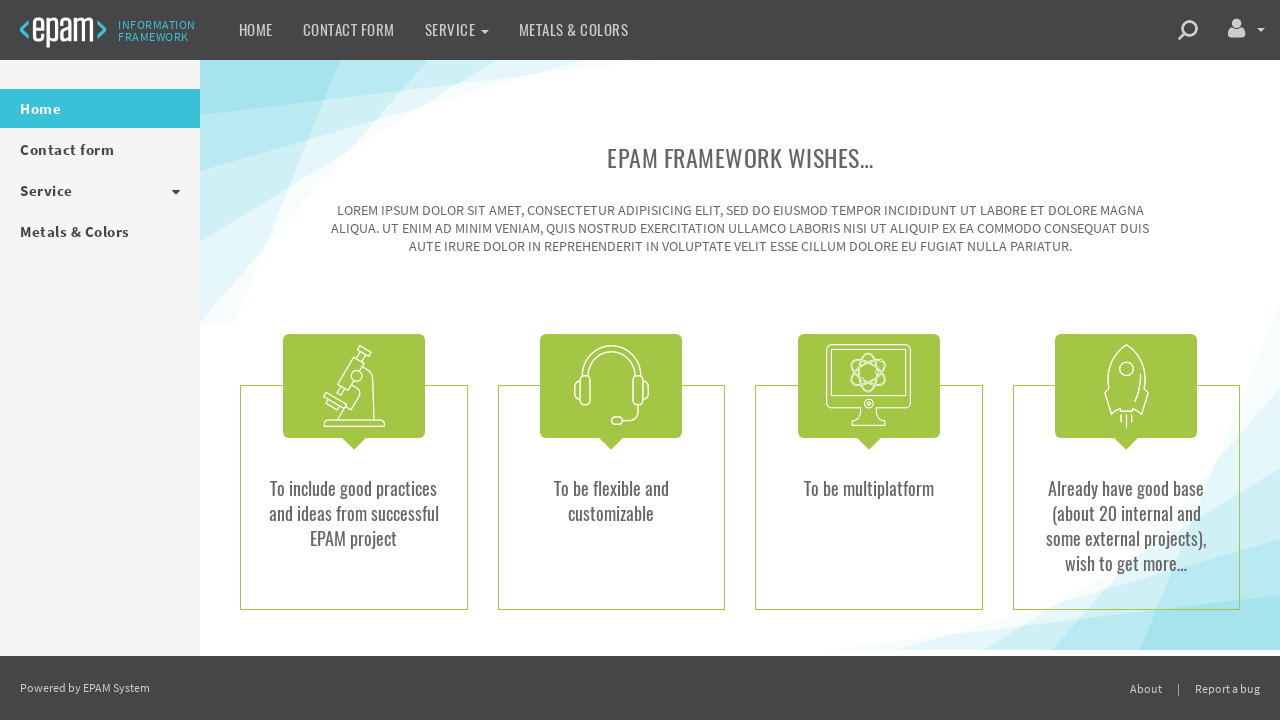

Verified benefit icon 3 has correct sprite.png background image
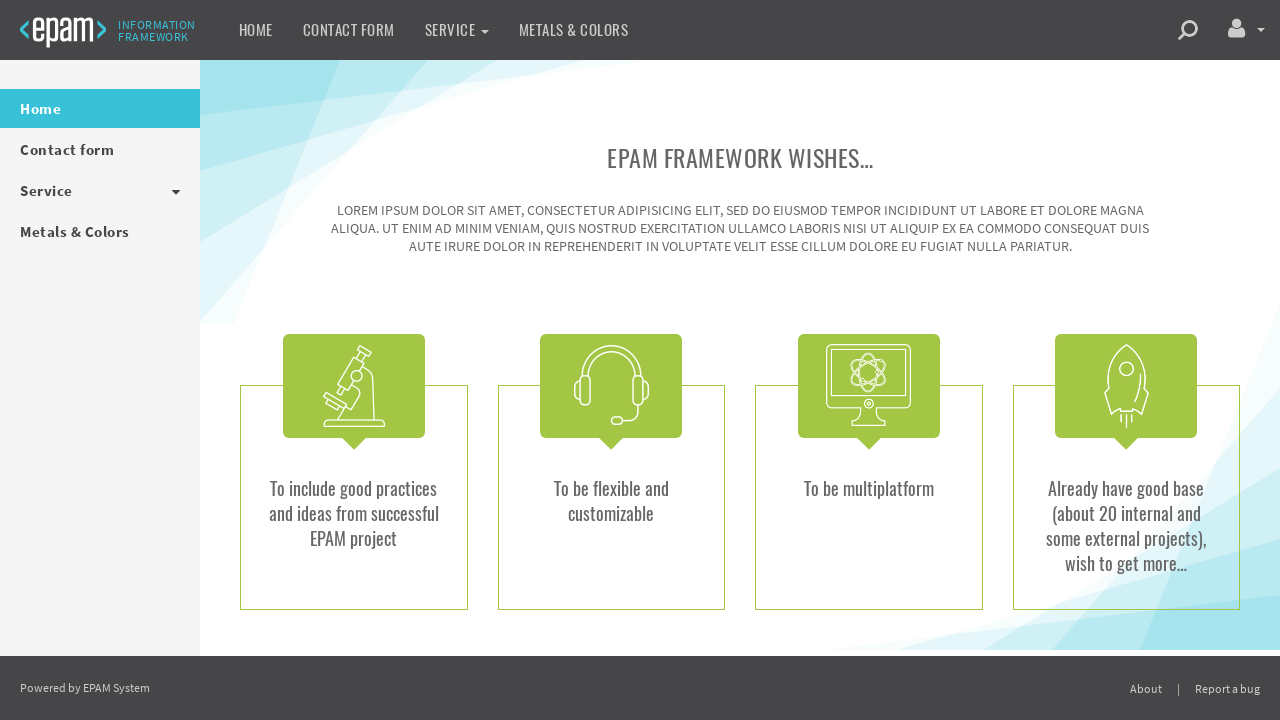

Verified benefit icon 4 is visible
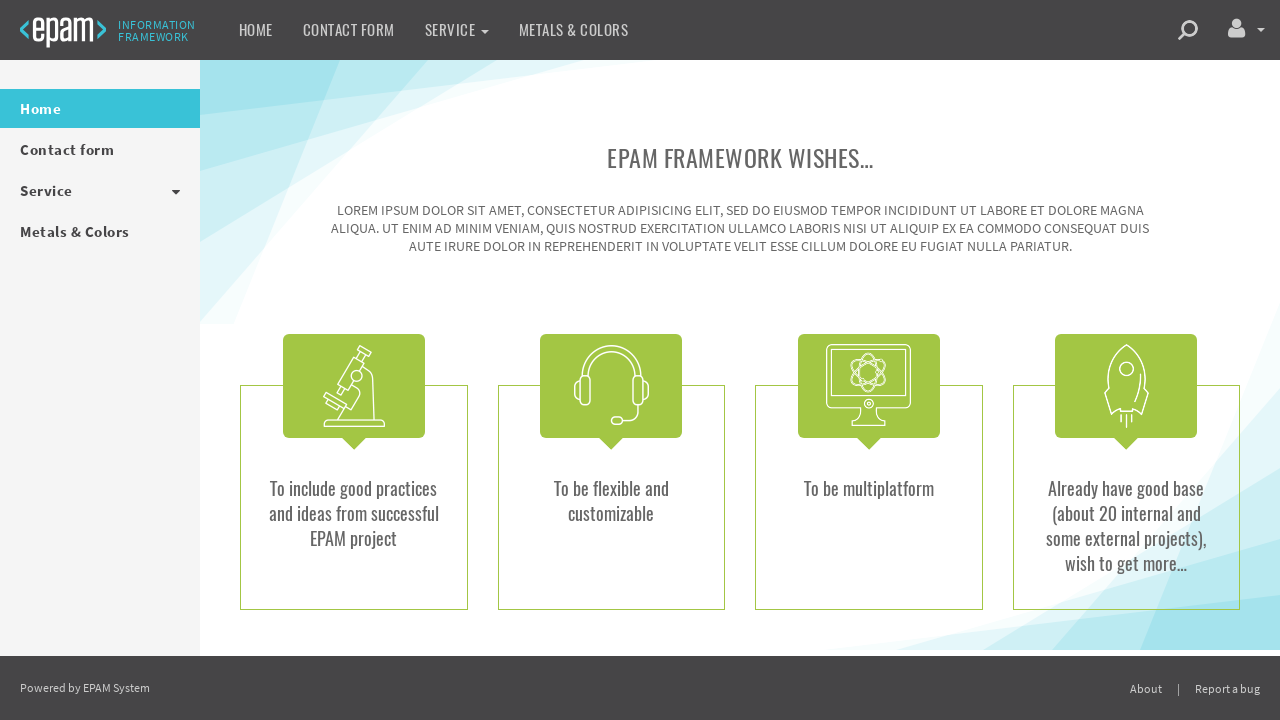

Retrieved background-image style for benefit icon 4
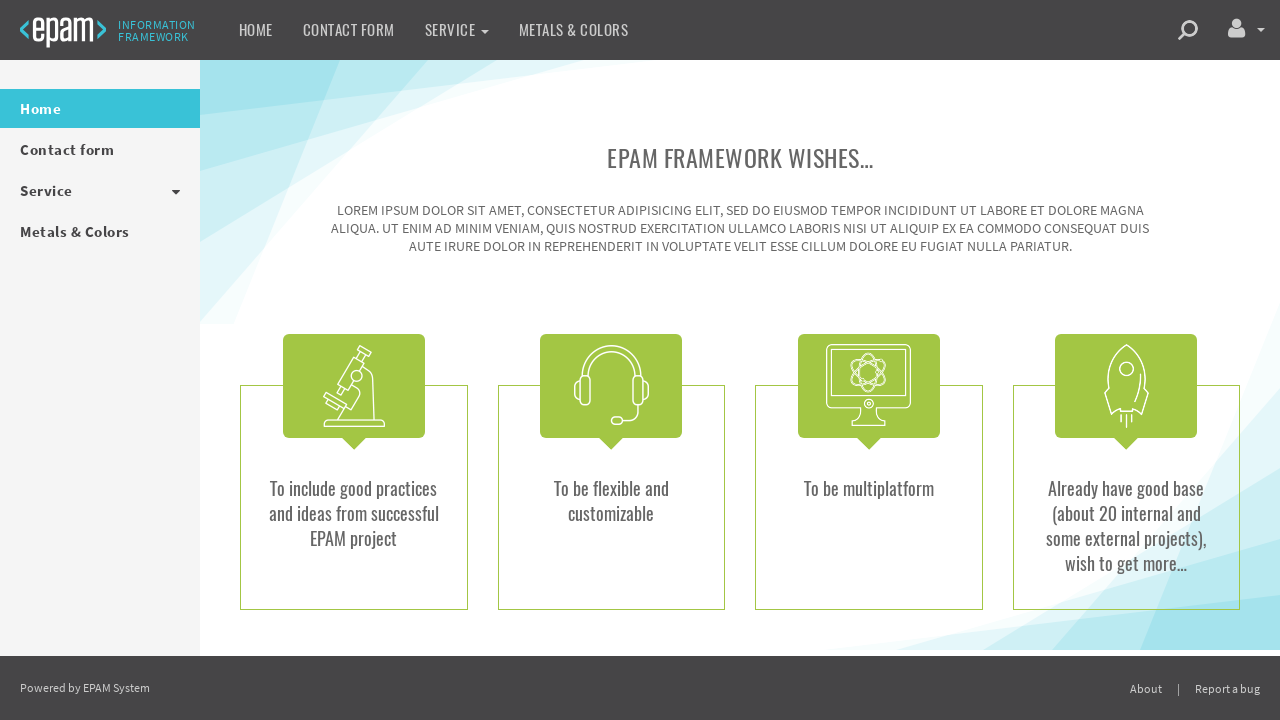

Verified benefit icon 4 has correct sprite.png background image
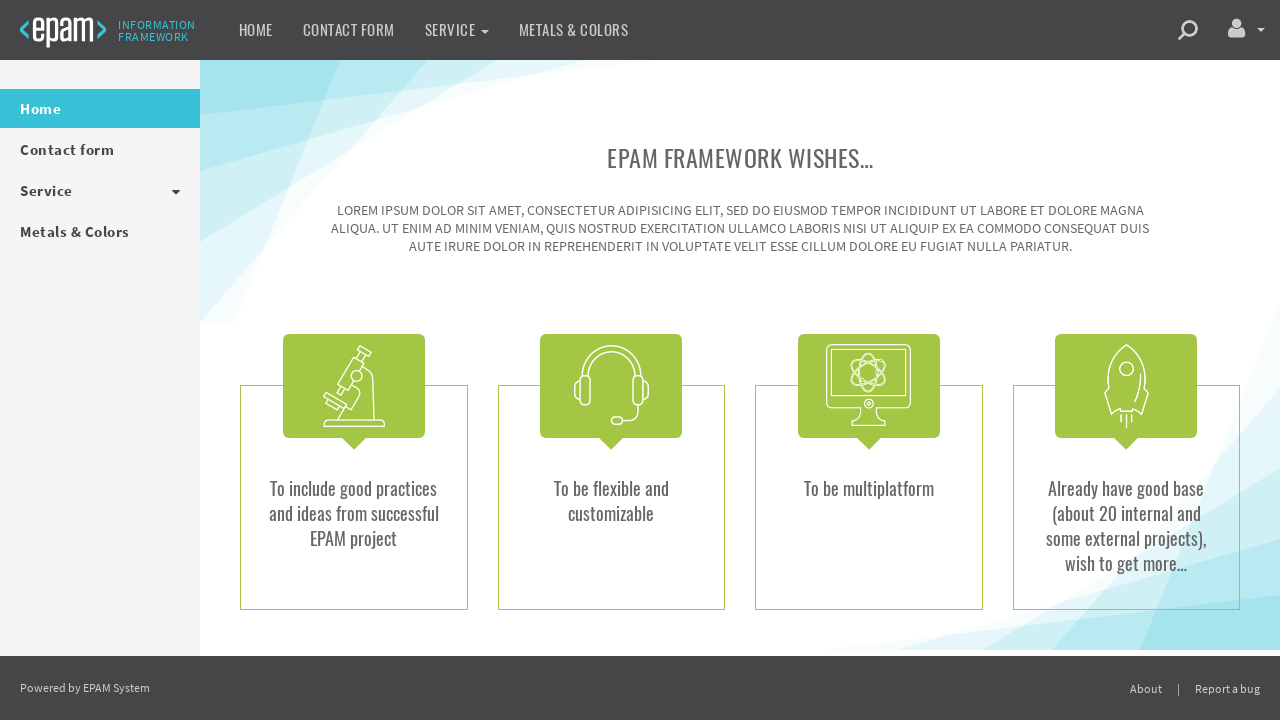

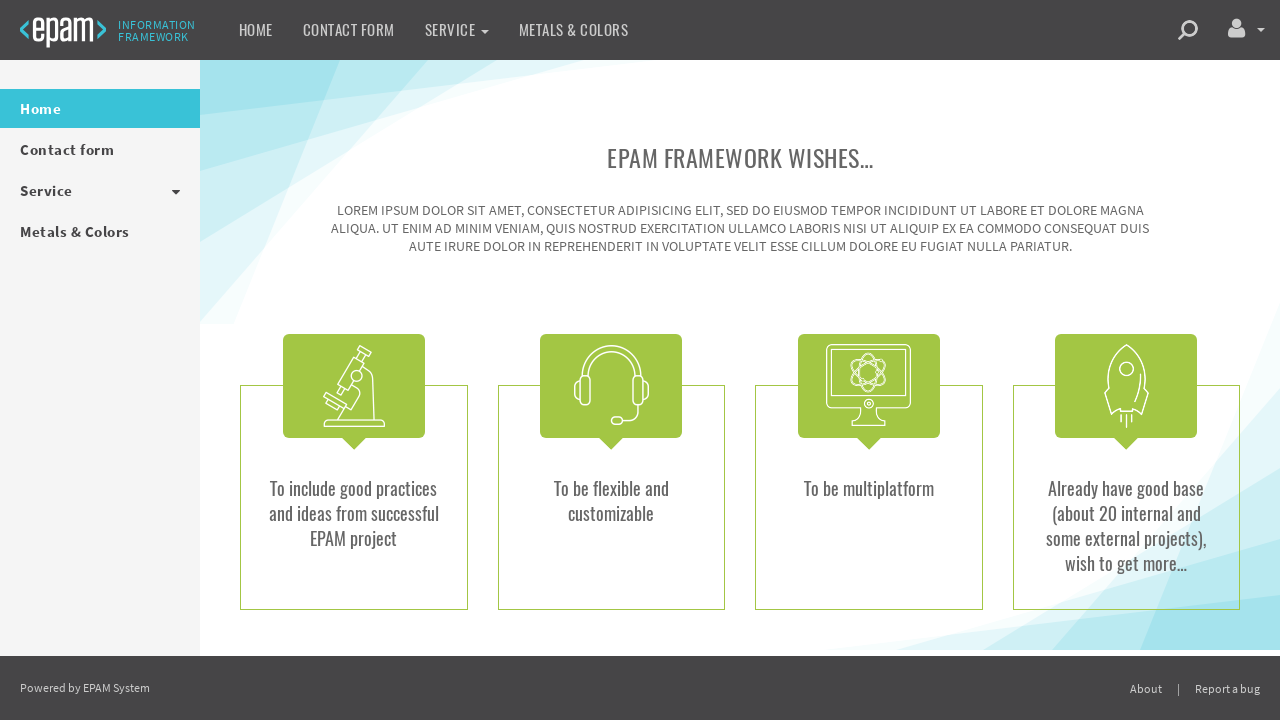